Tests dynamic loading functionality by clicking a start button and waiting for a dynamically loaded message to appear

Starting URL: https://the-internet.herokuapp.com/dynamic_loading/2

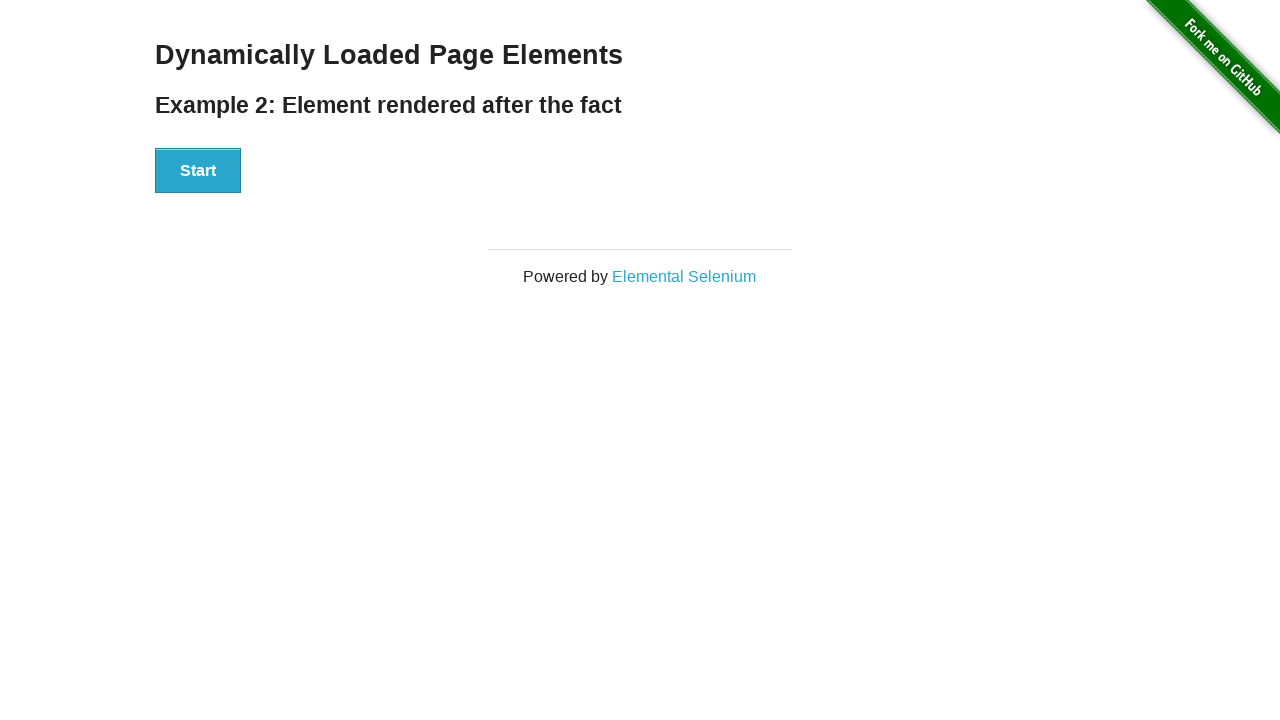

Clicked the Start button to initiate dynamic loading at (198, 171) on #start button
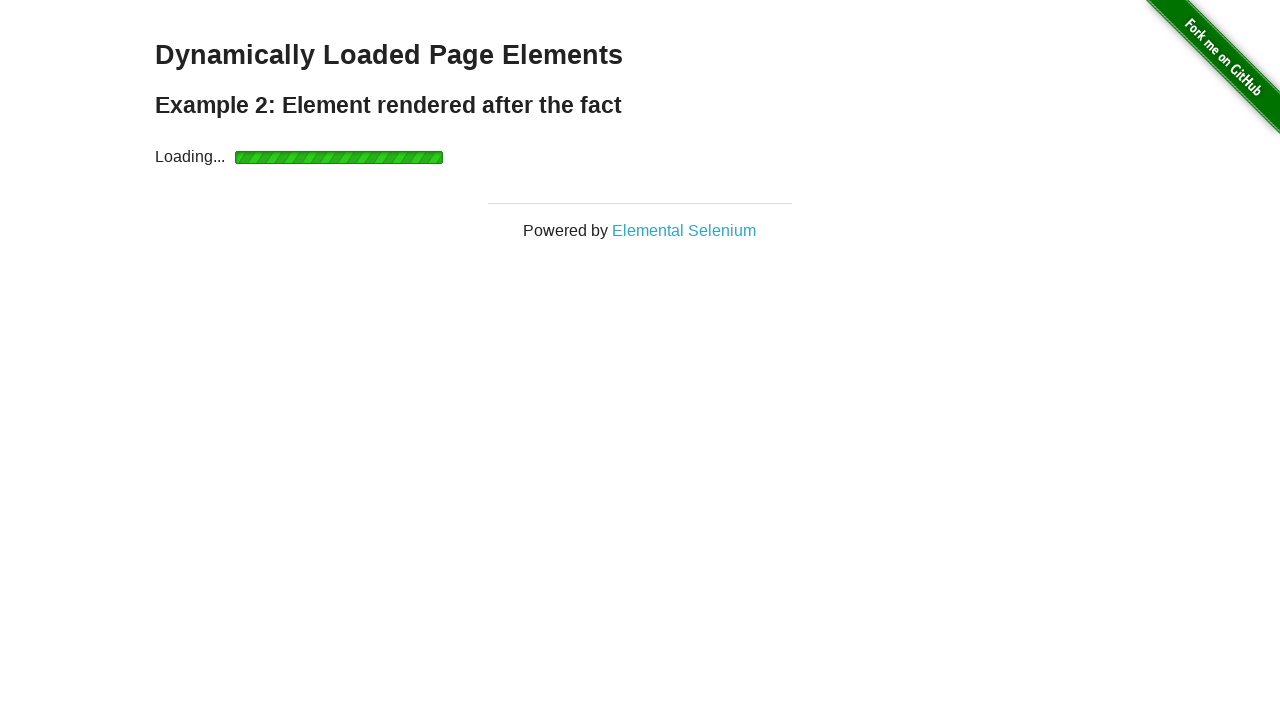

Waited for dynamically loaded 'Hello World!' message to appear
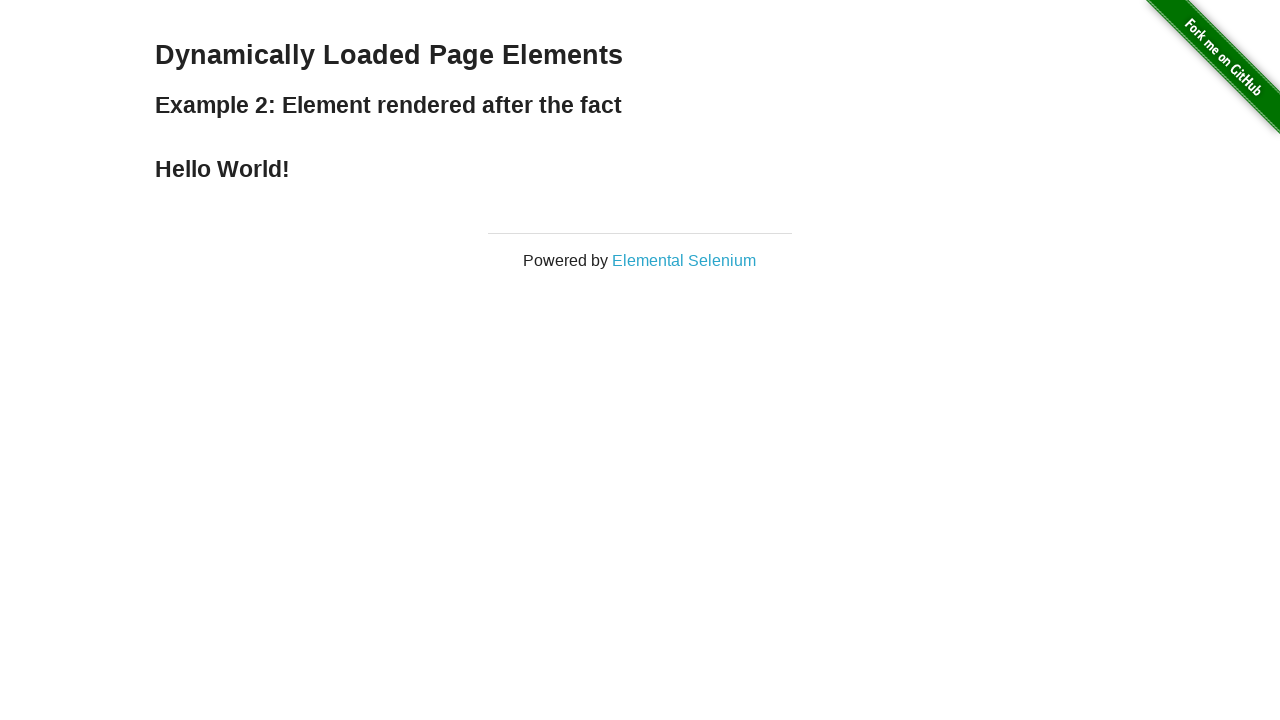

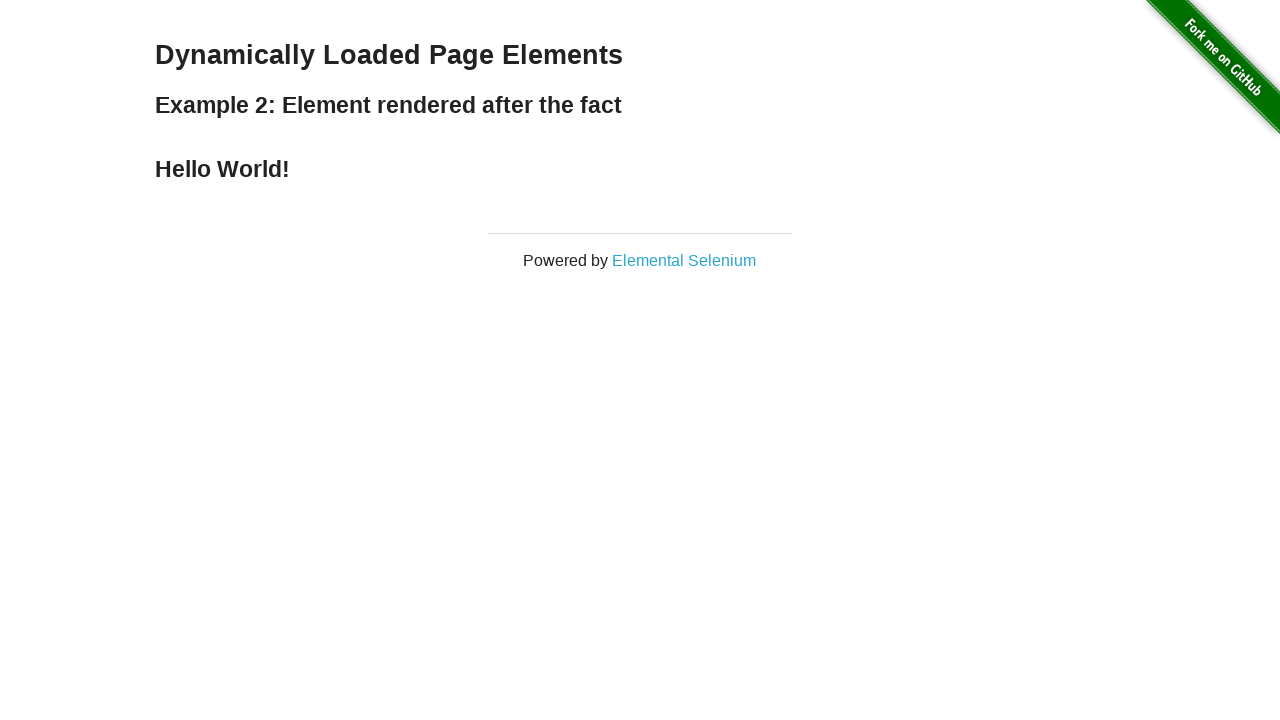